Tests the Click Me button on DemoQA buttons page by clicking it and verifying the dynamic click message appears

Starting URL: https://demoqa.com/elements

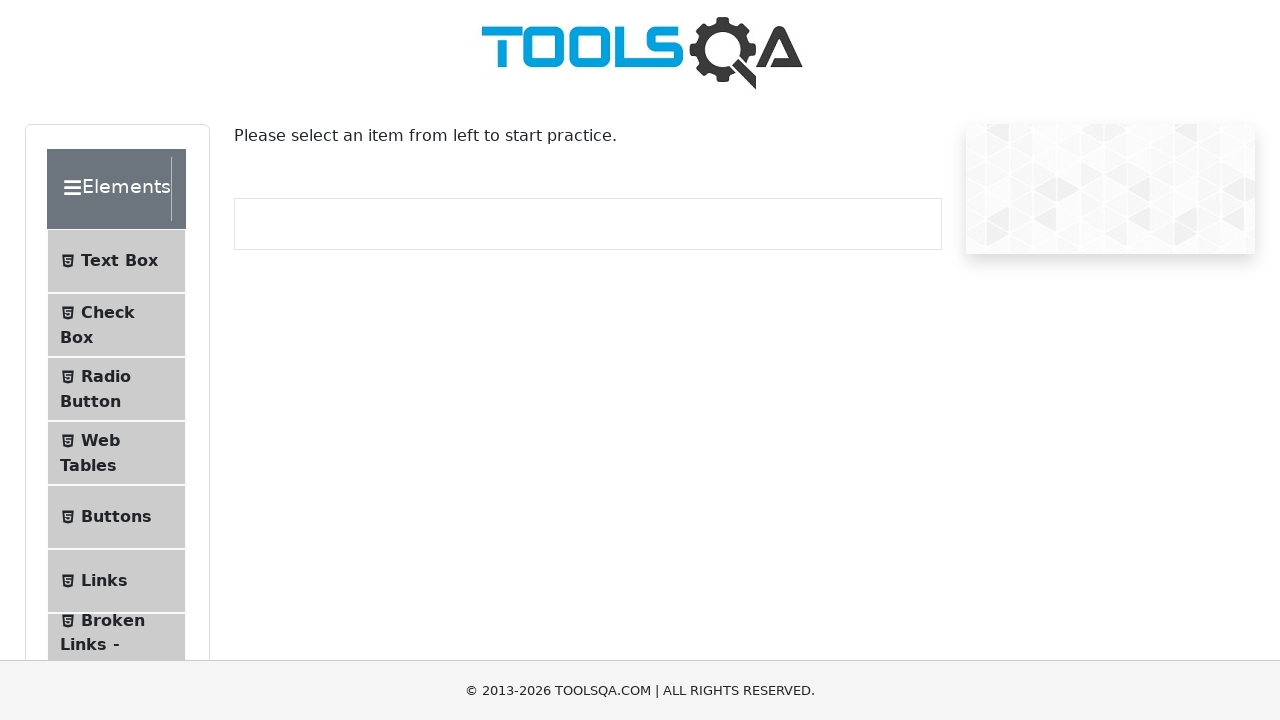

Clicked Buttons menu item at (116, 517) on li:has-text('Buttons')
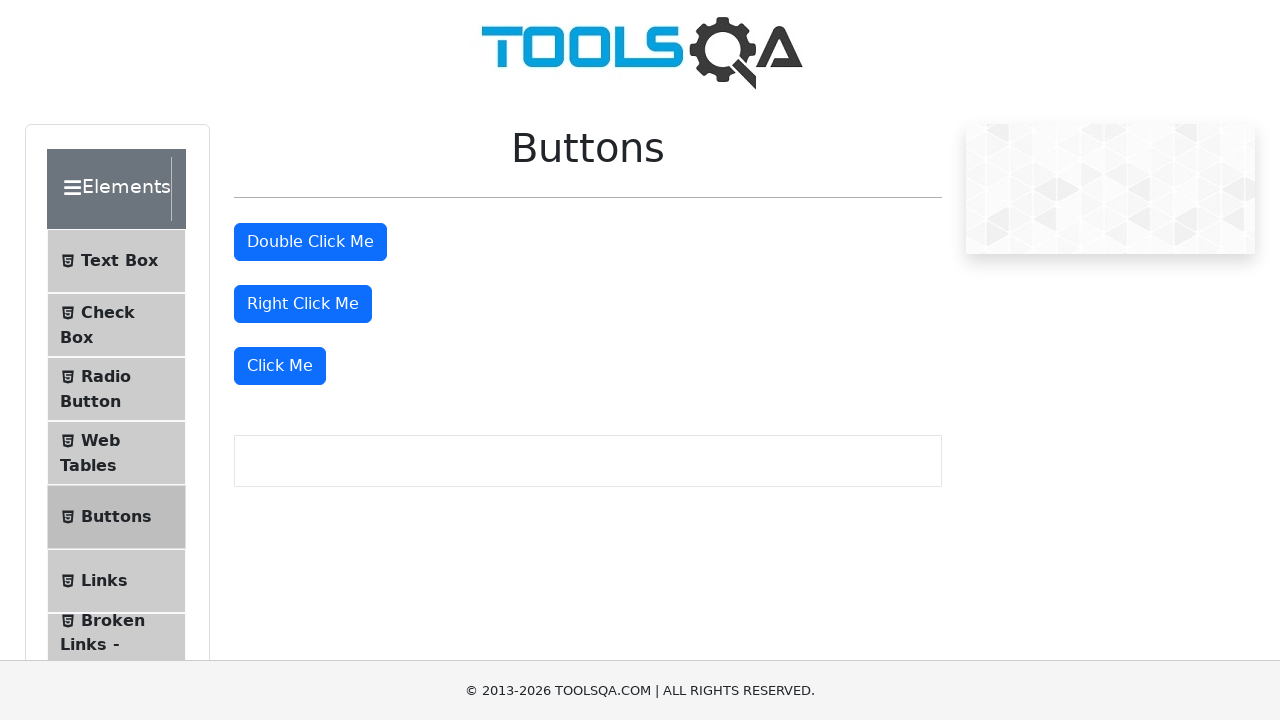

Buttons page loaded
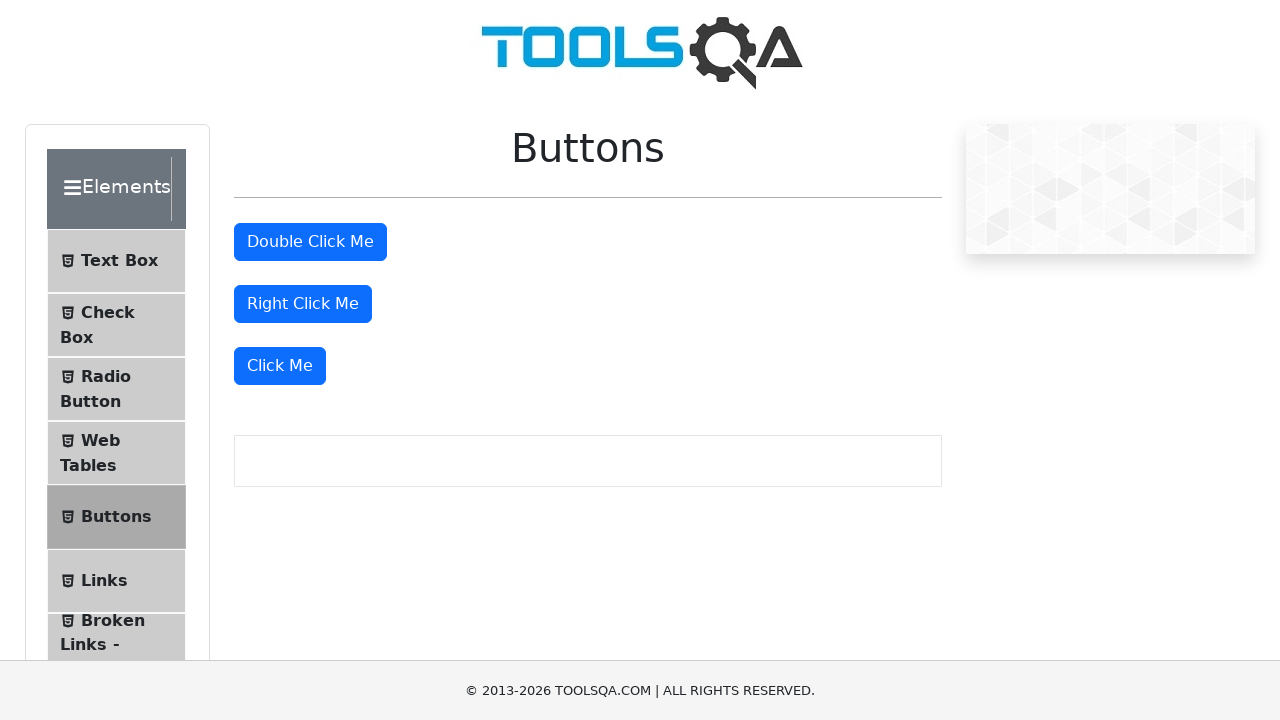

Clicked the 'Click Me' button at (280, 366) on internal:role=button[name="Click Me"s]
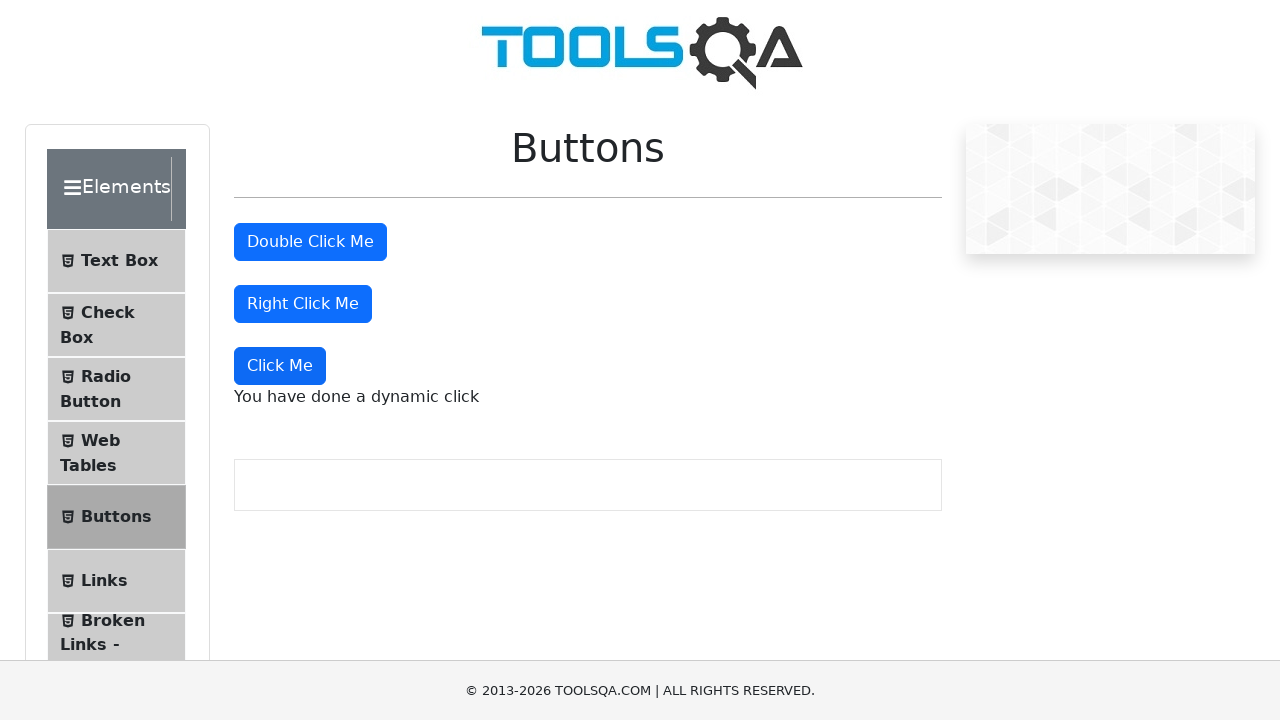

Dynamic click message appeared and verified
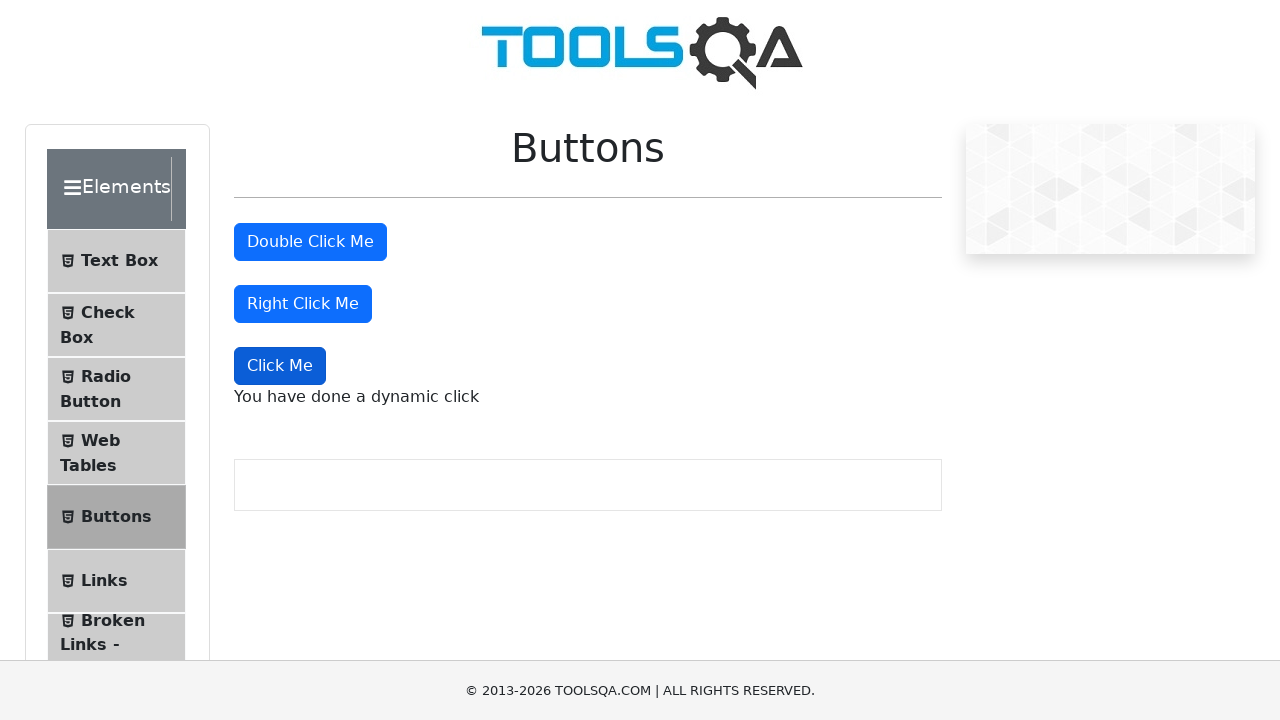

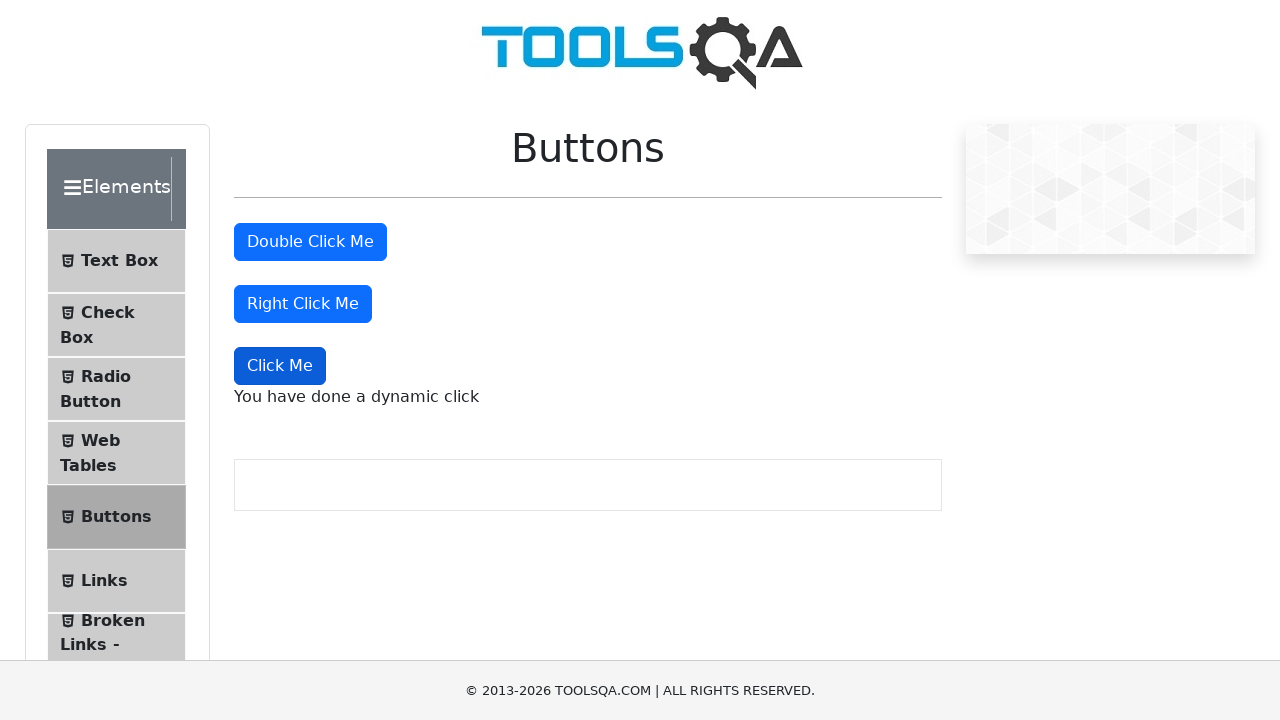